Tests checkbox selection state and clicks it if not already selected

Starting URL: http://the-internet.herokuapp.com/dynamic_controls

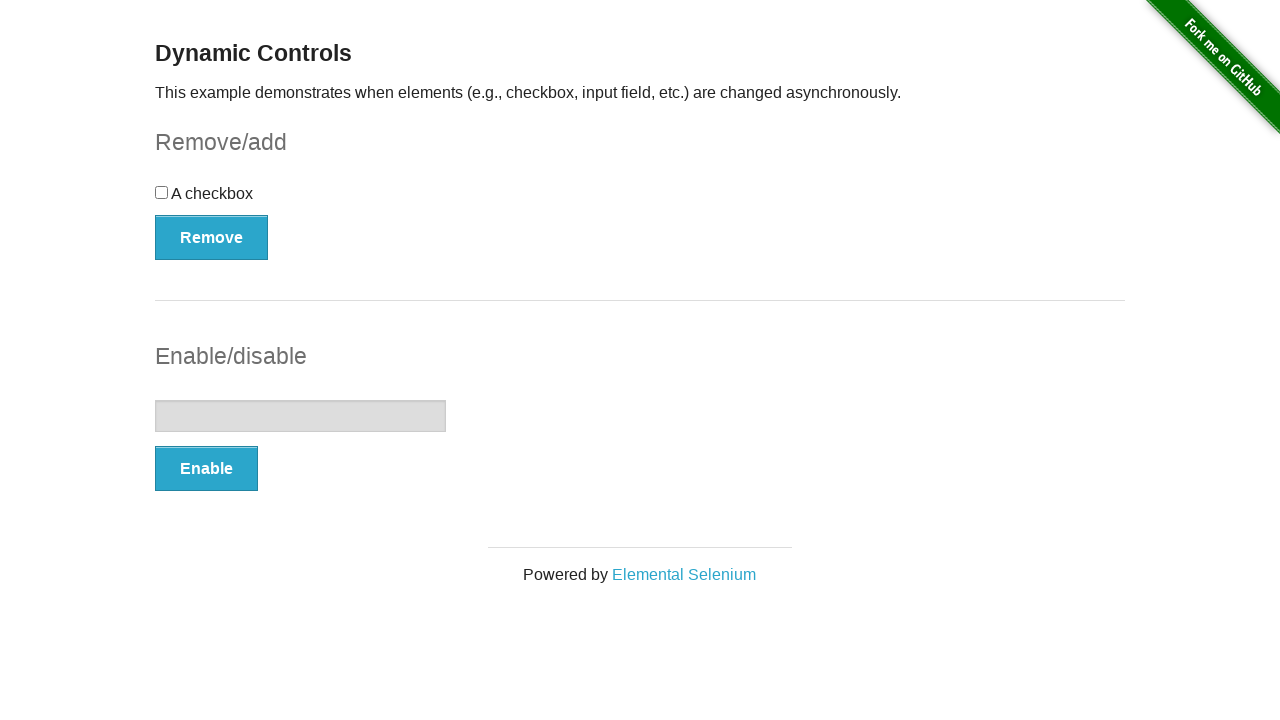

Located checkbox element with xpath=//*[@label='blah']
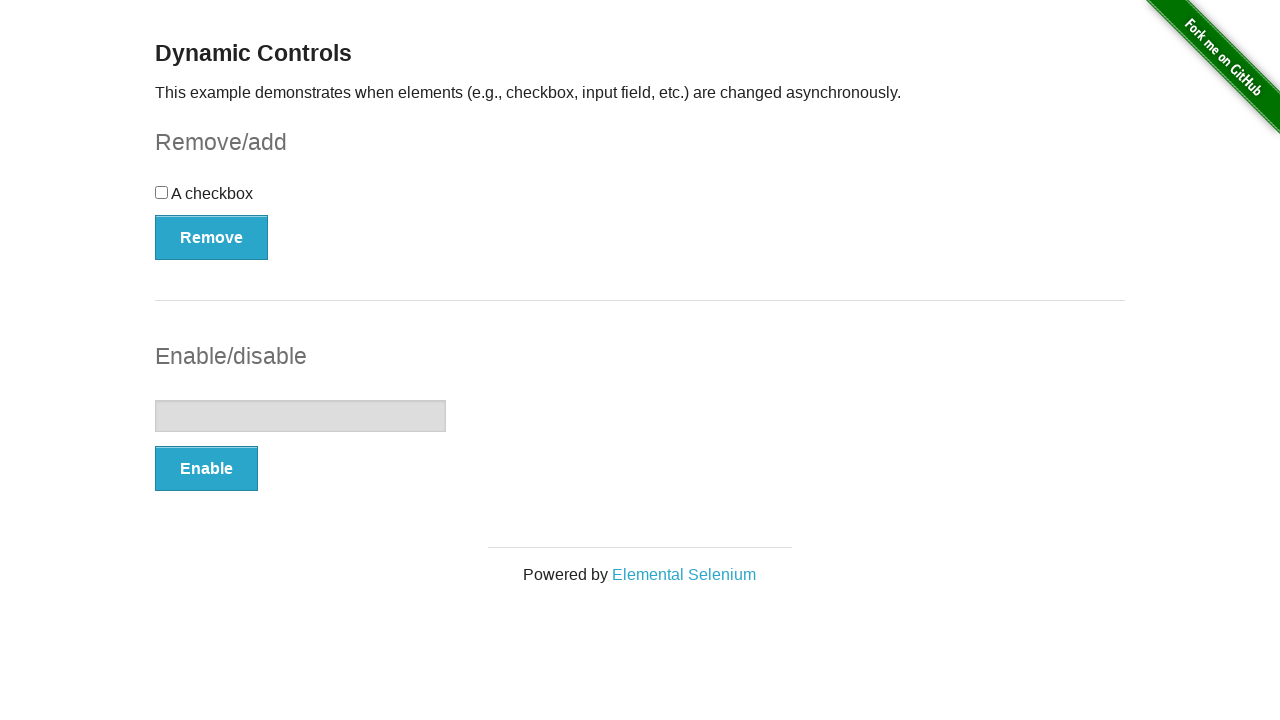

Checked initial checkbox state: False
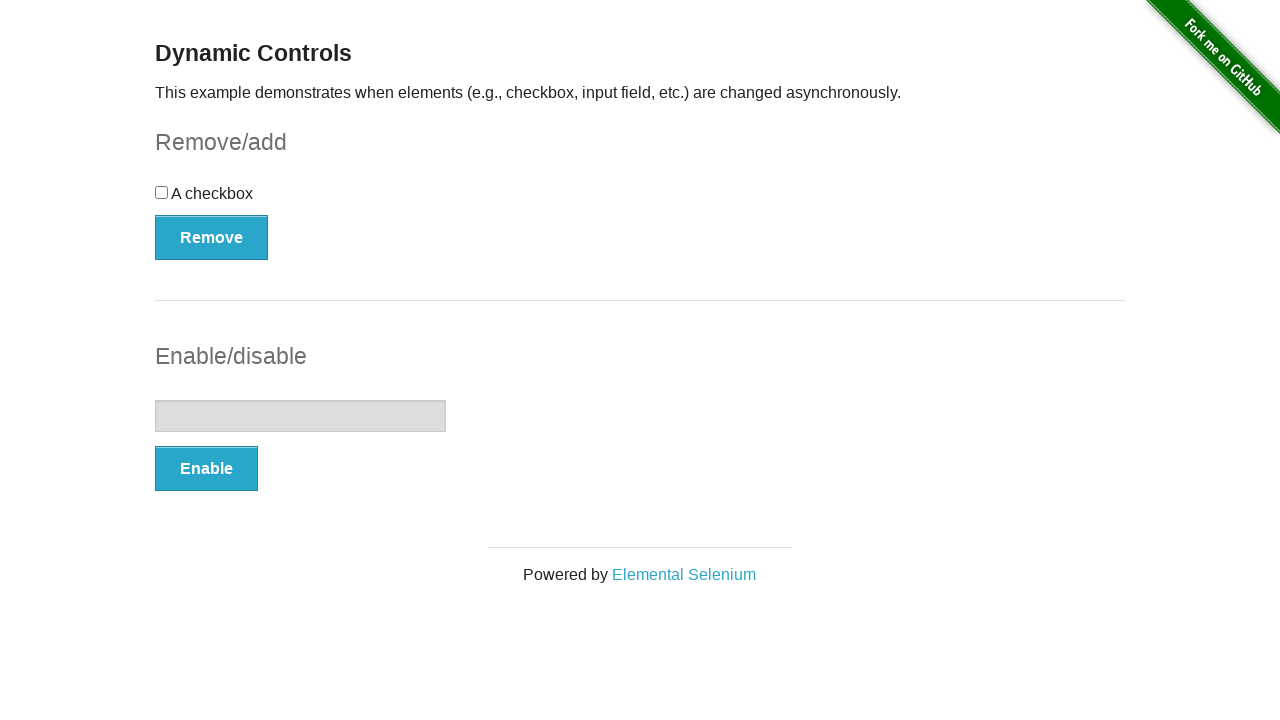

Checkbox is not selected, proceeding to click
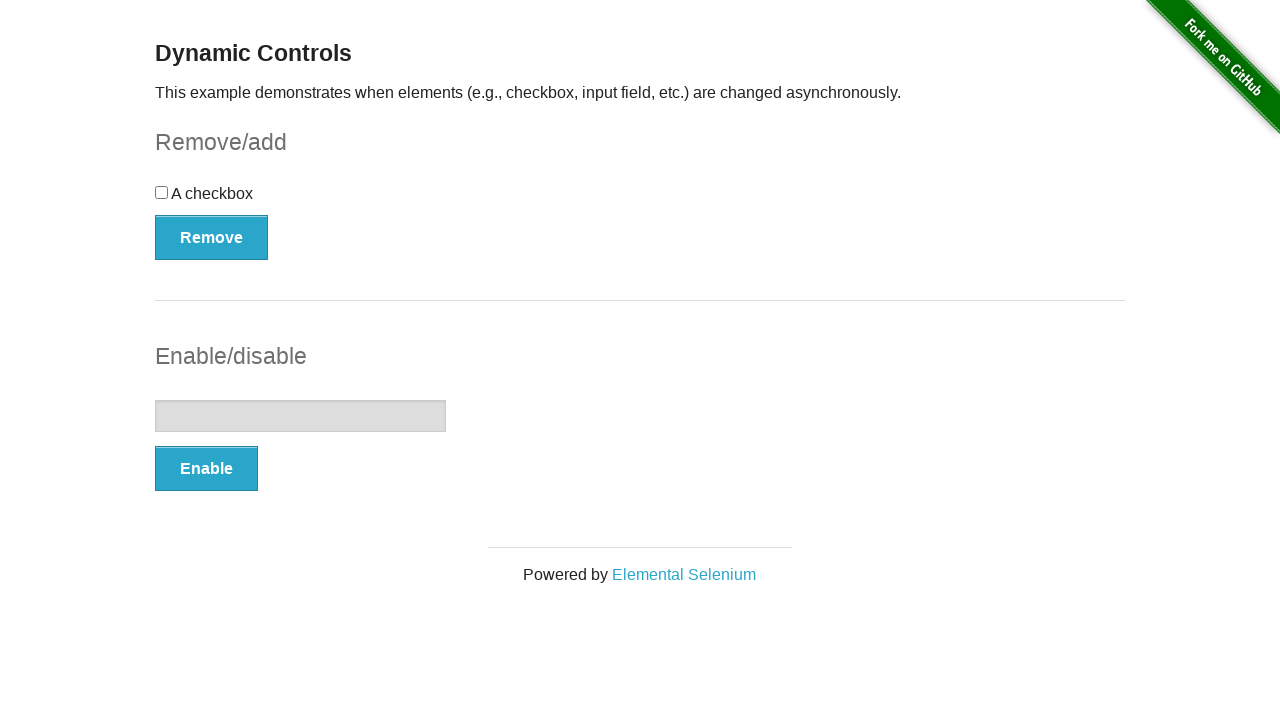

Clicked checkbox to select it at (162, 192) on xpath=//*[@label='blah']
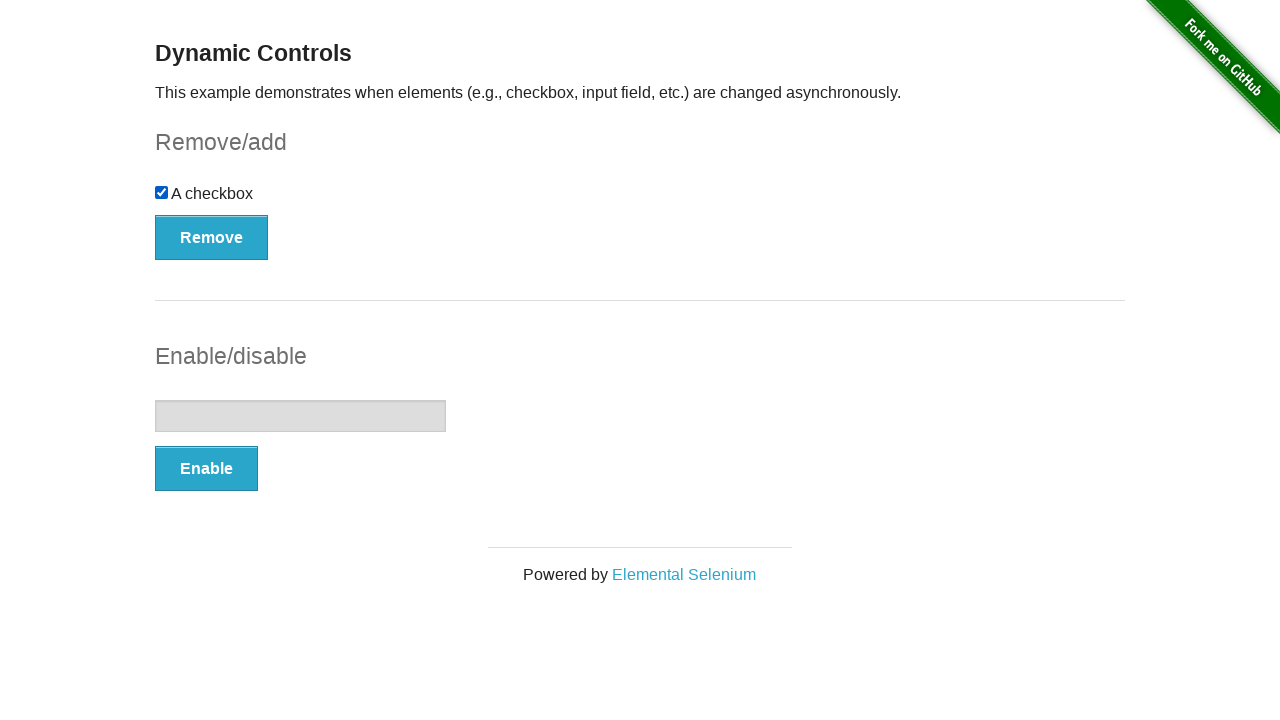

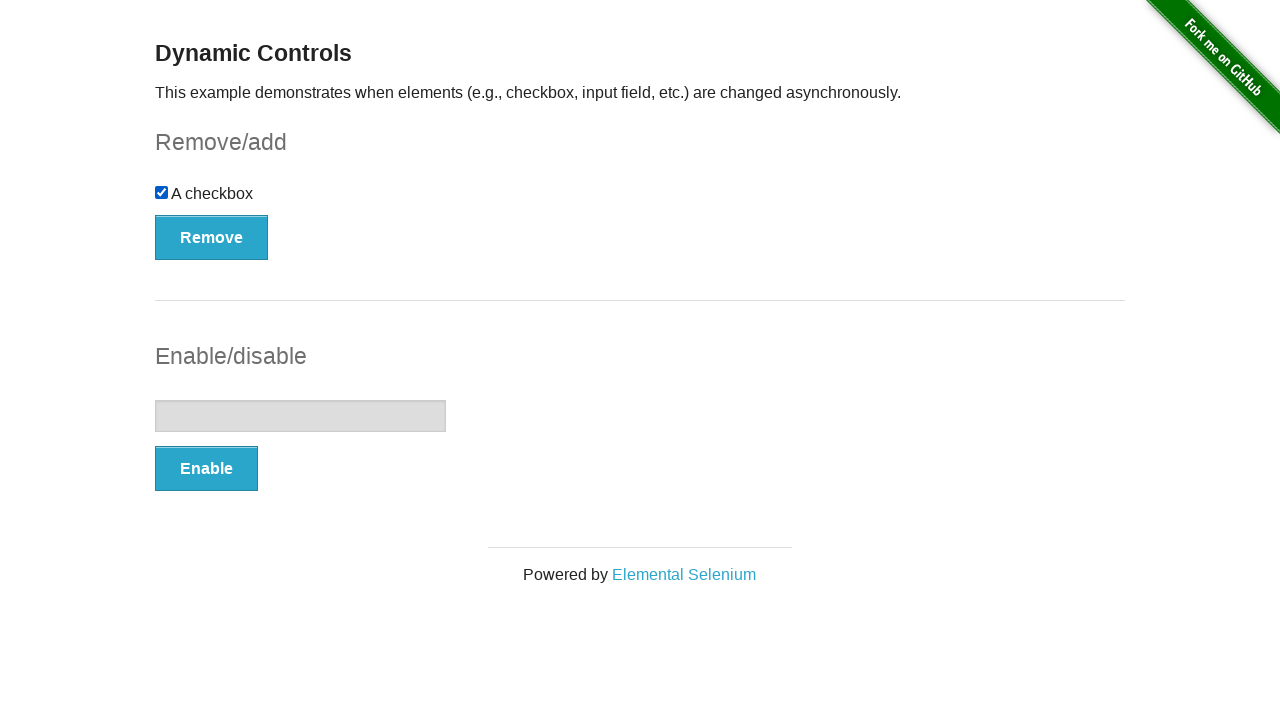